Tests the northern lights information page by scrolling to the content section and verifying that certain activity indicators display "Quiet" status.

Starting URL: https://www.softservenews.com/

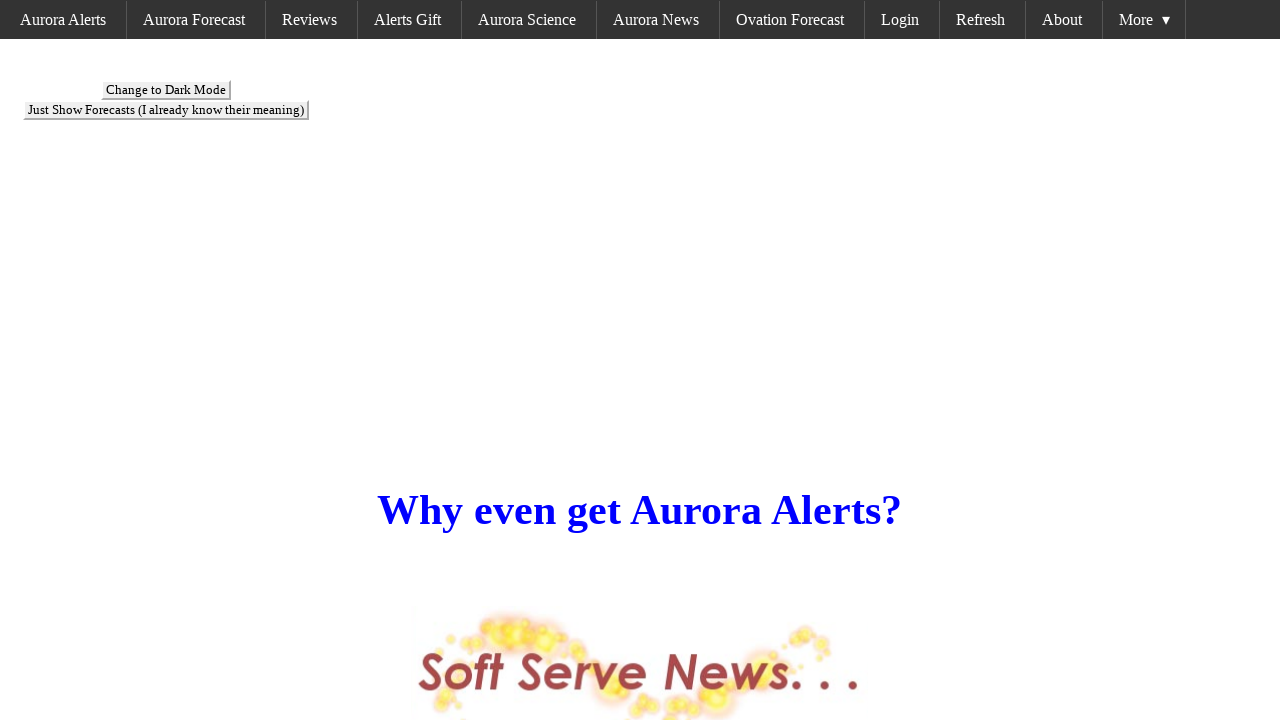

Scrolled to content section with id 'content1'
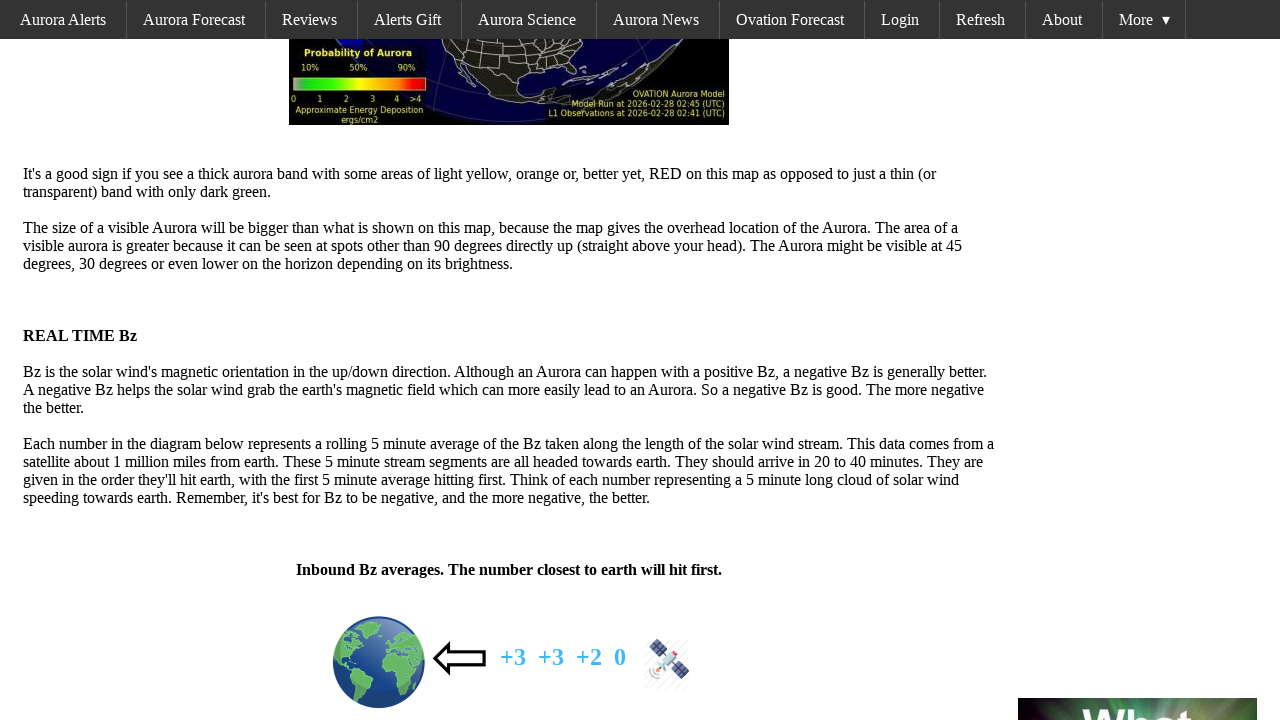

Waited for HideInfo1 section to be visible
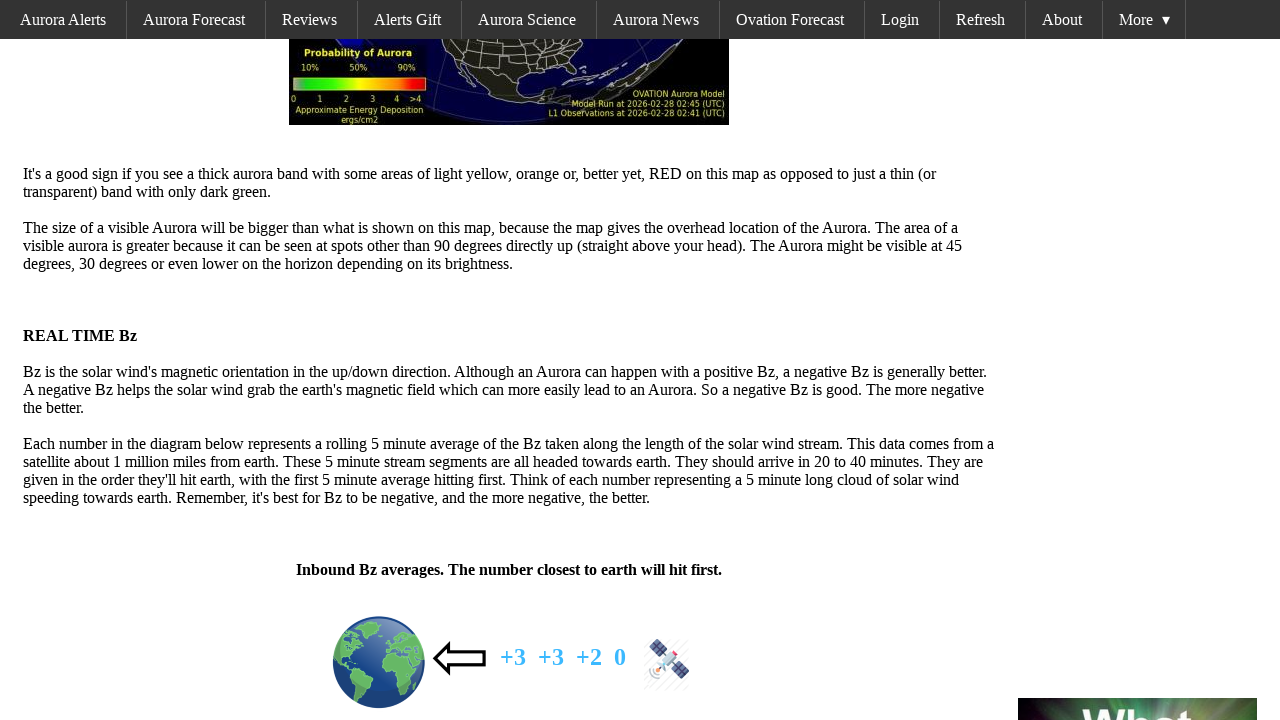

Verified first activity indicator displays 'Quiet' status
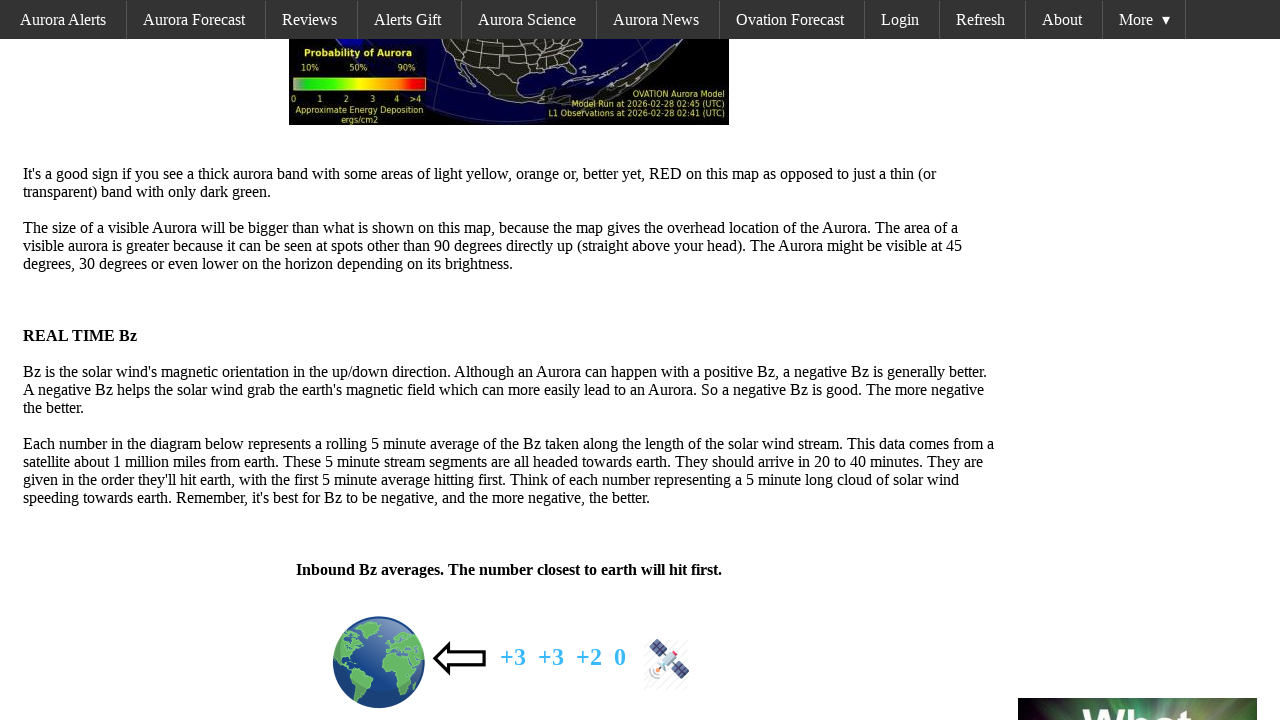

Verified second activity indicator displays 'Quiet' status
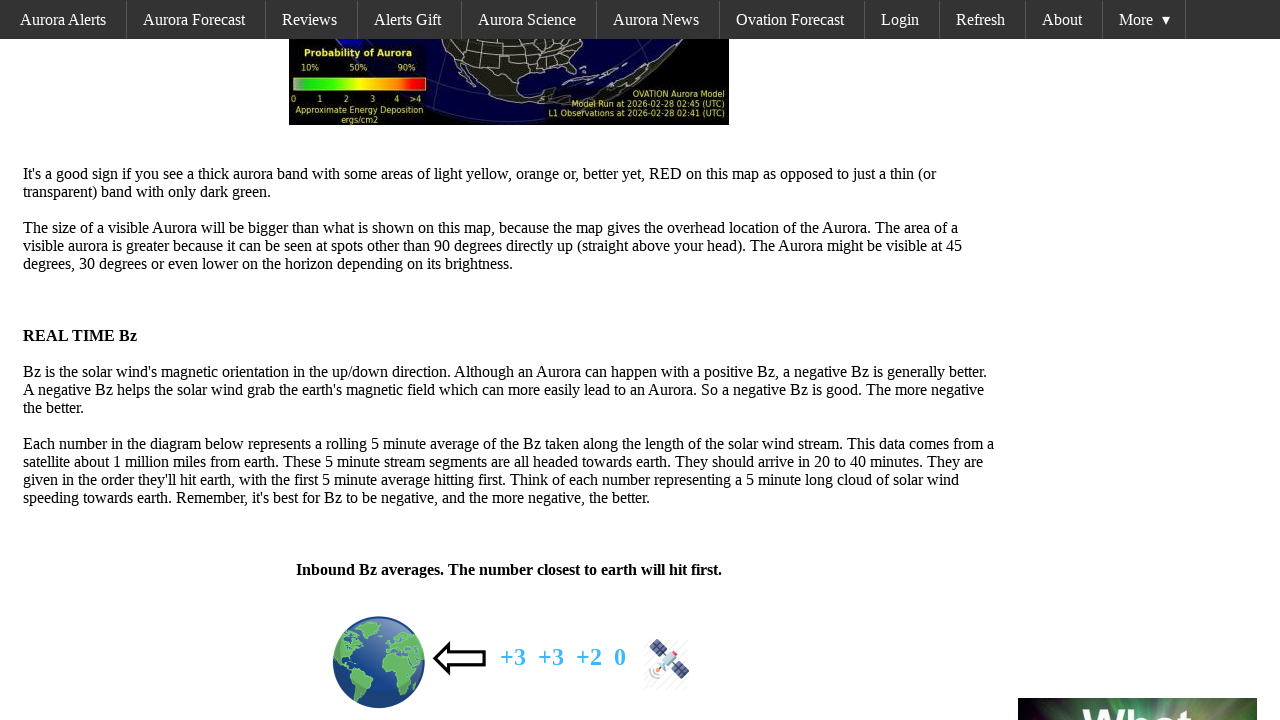

Verified third activity indicator displays 'Quiet' status
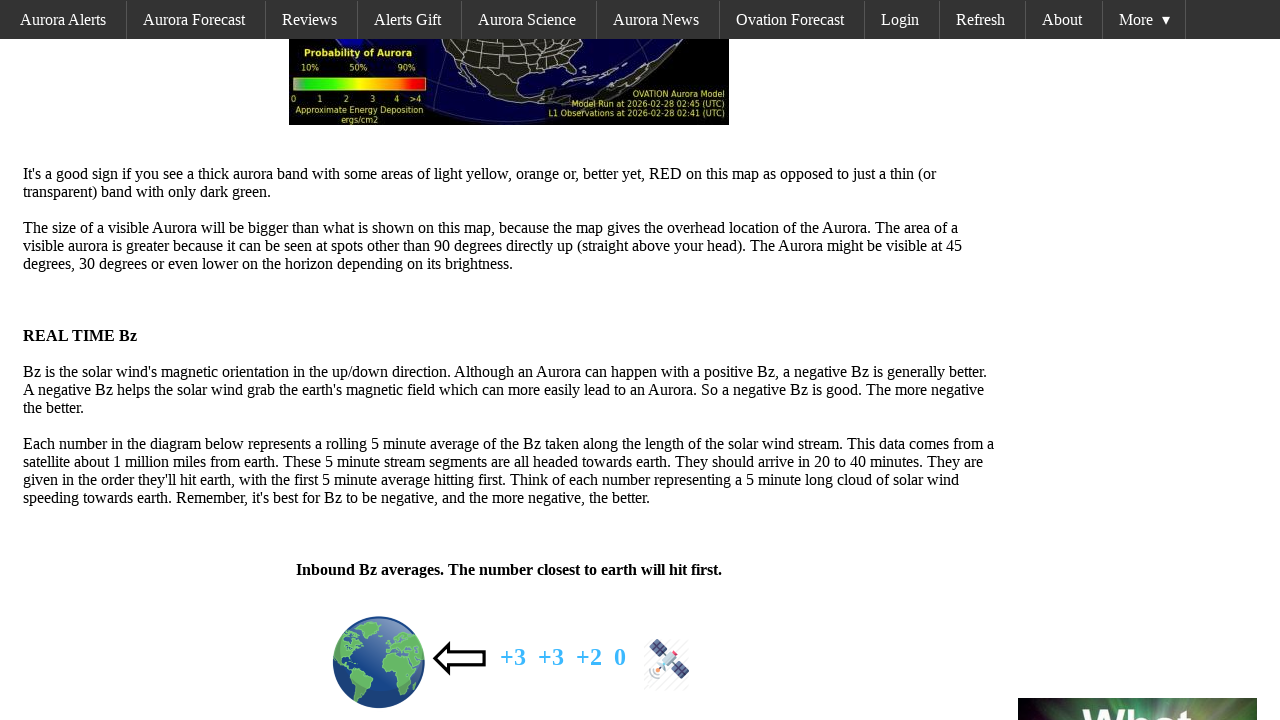

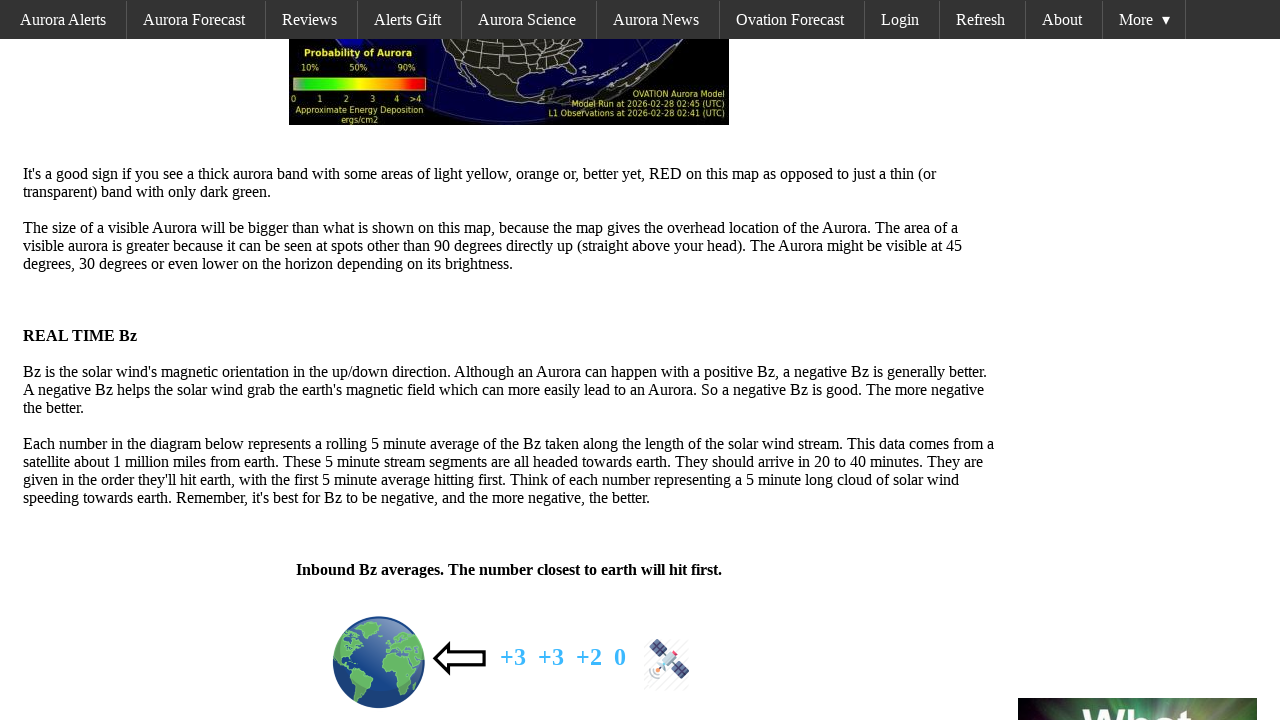